Tests drag and drop functionality by dragging a draggable element onto a droppable target within an iframe

Starting URL: http://jqueryui.com/droppable/

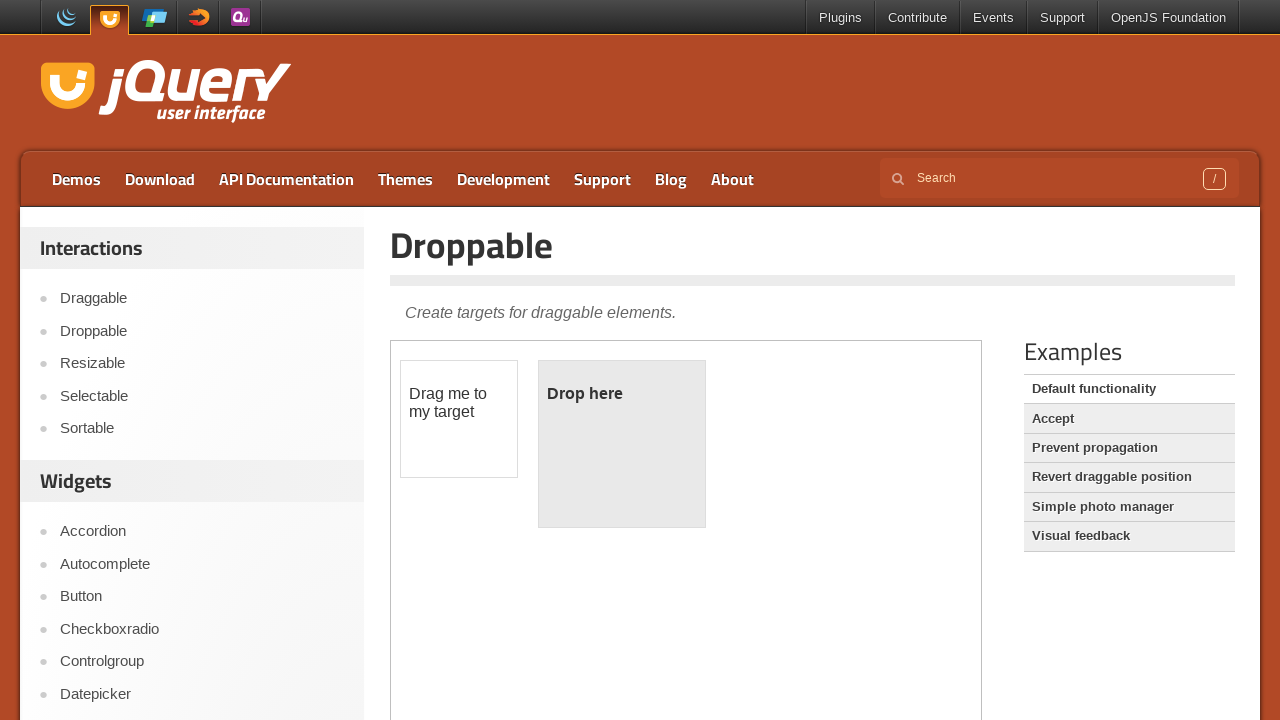

Navigated to jQuery UI droppable demo page
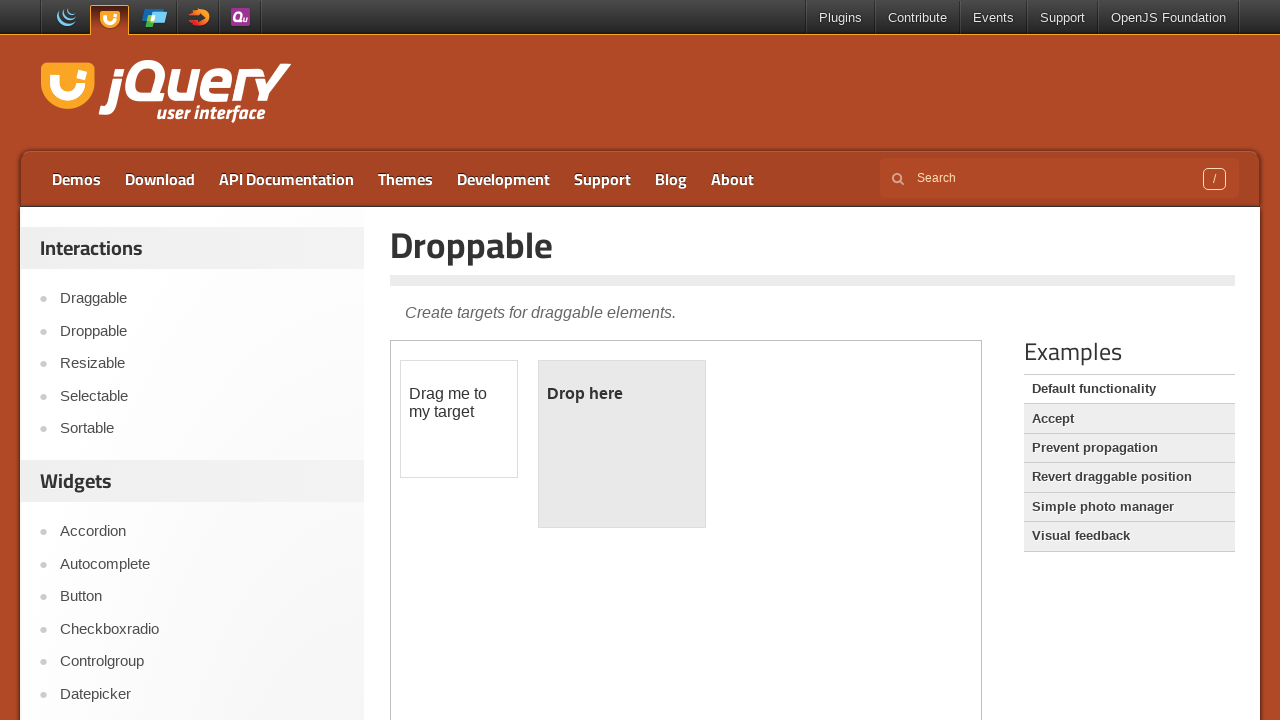

Located and accessed the demo iframe
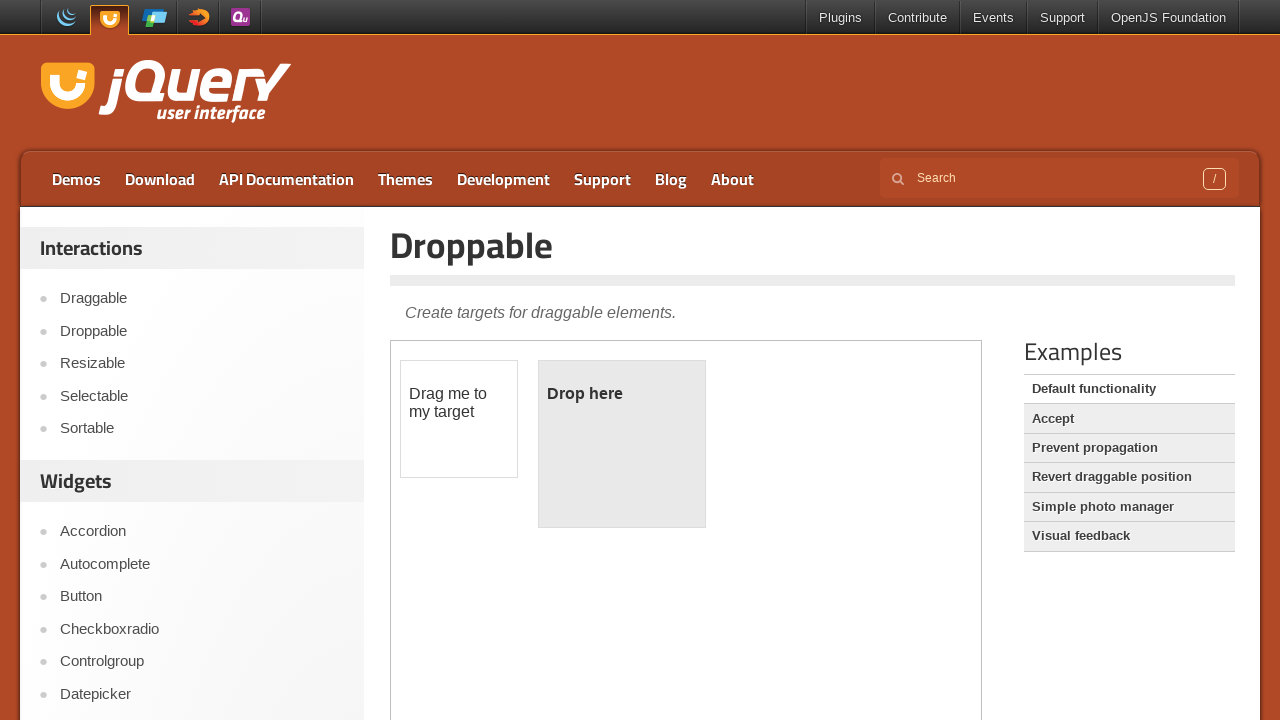

Located the draggable element with id 'draggable'
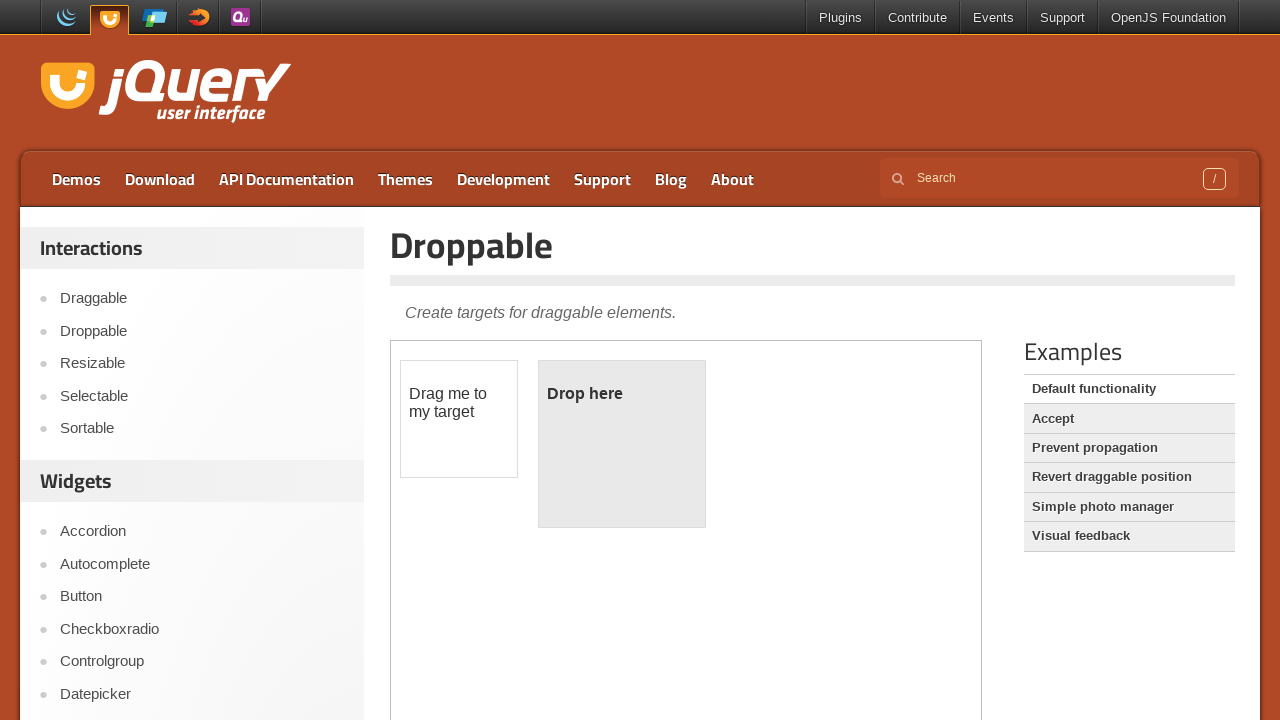

Located the droppable target element with id 'droppable'
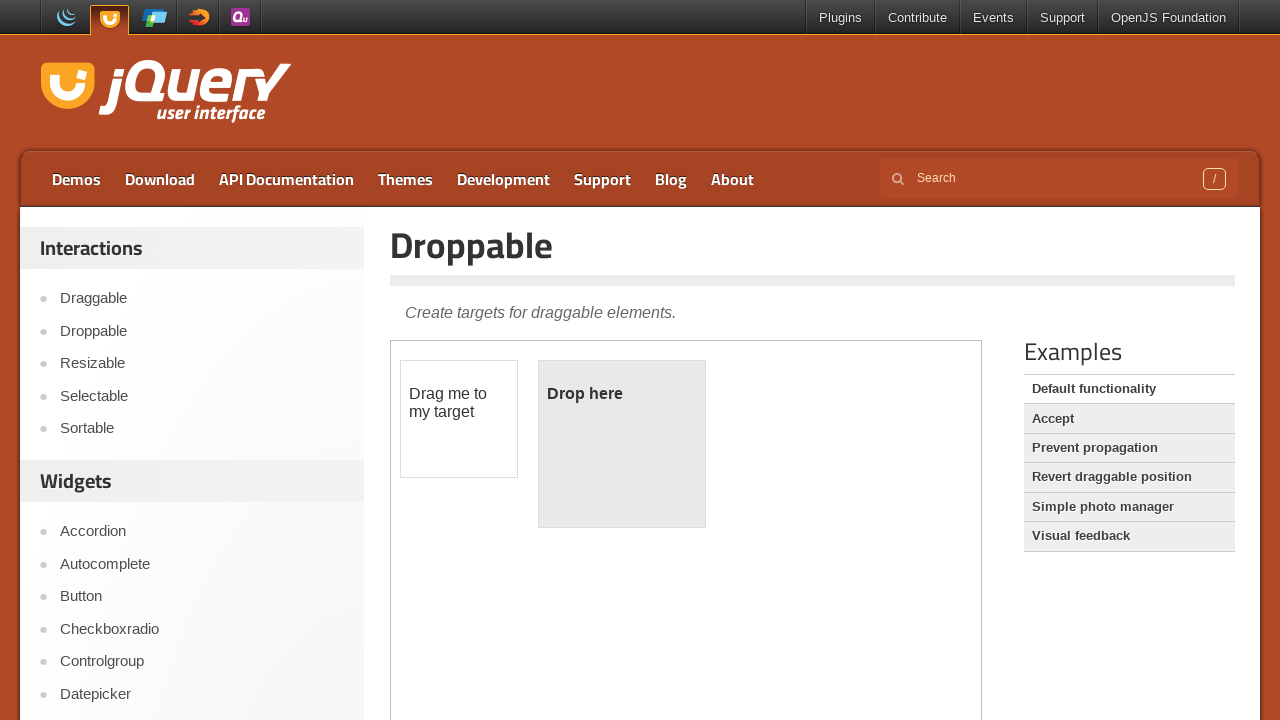

Dragged the draggable element onto the droppable target at (622, 444)
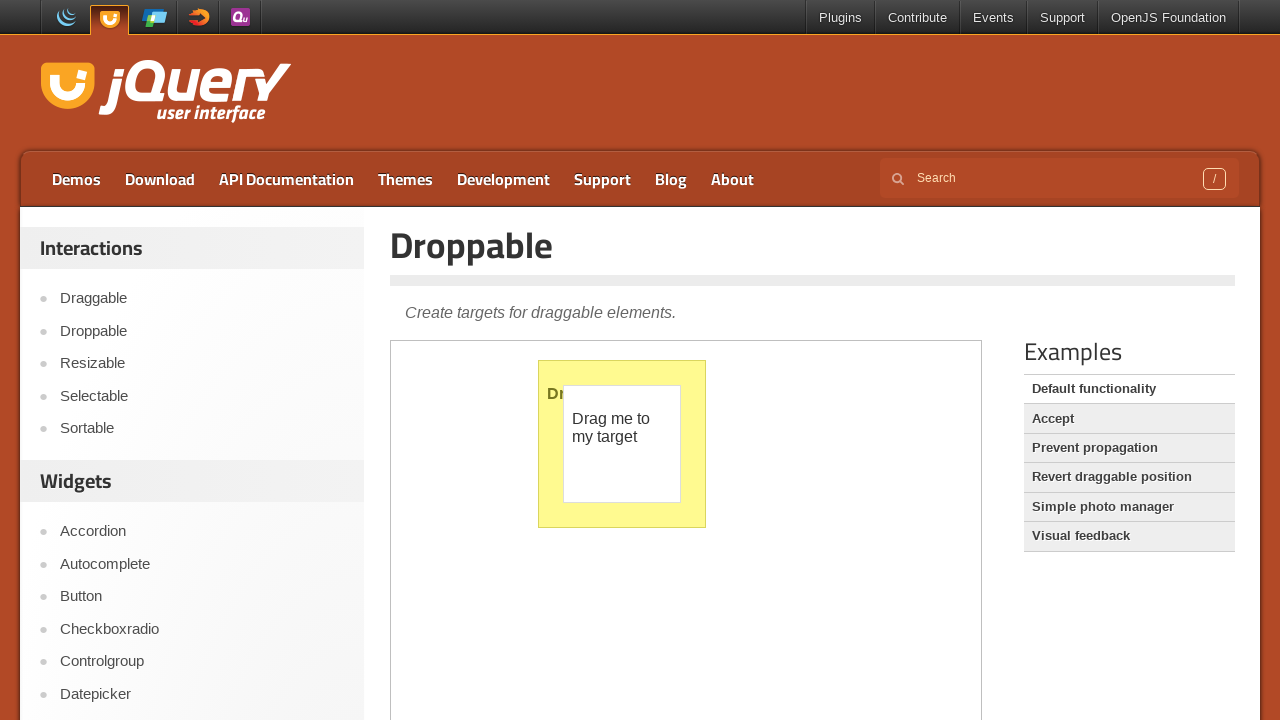

Waited for drag and drop action to complete
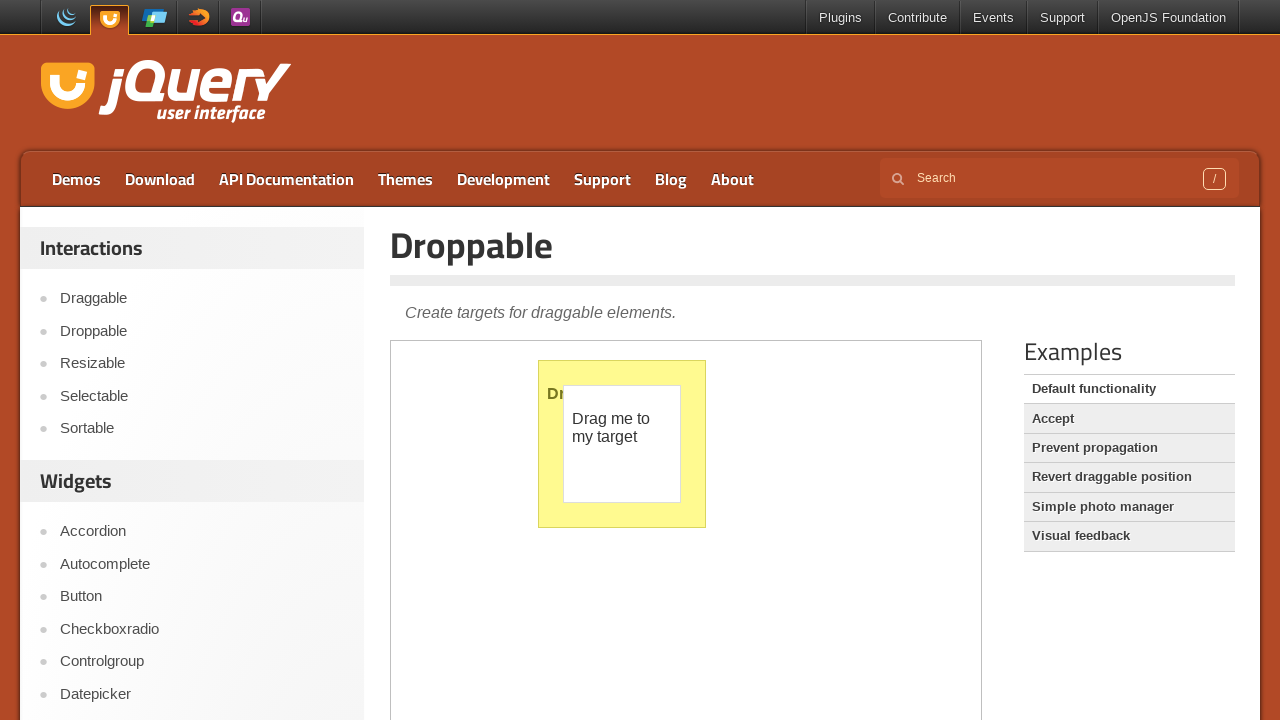

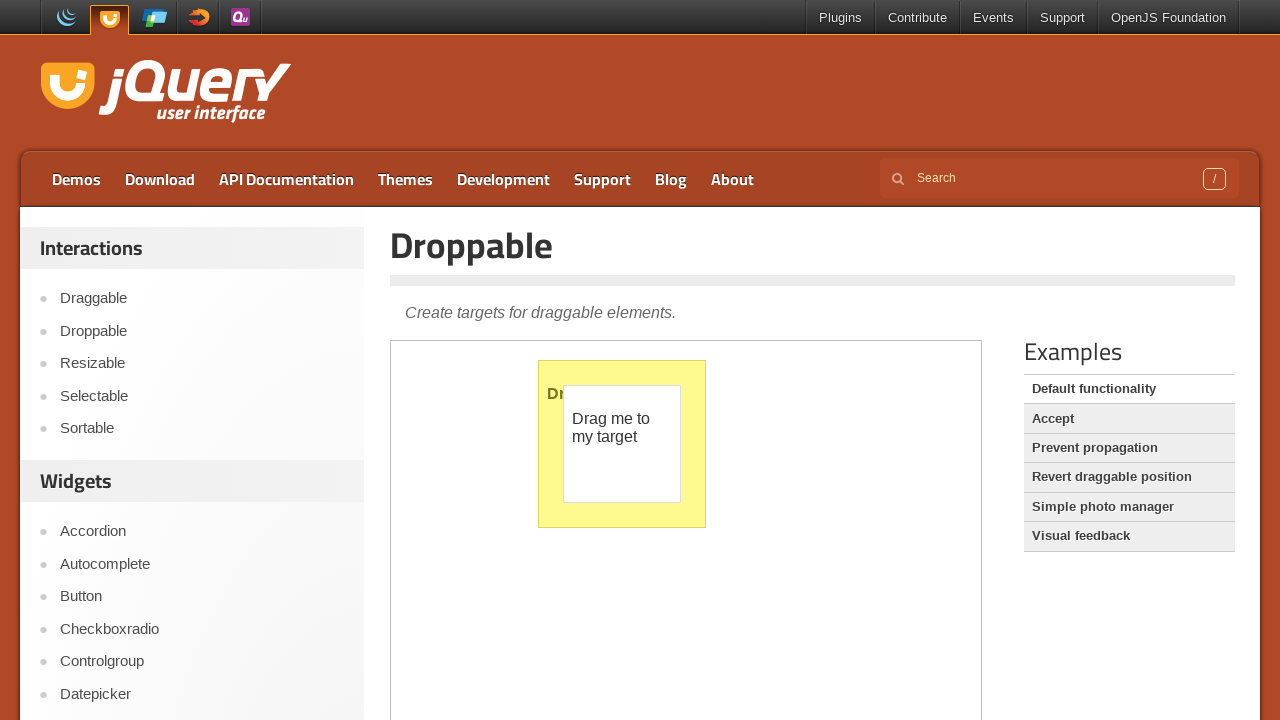